Tests right-click button functionality by performing a context click and verifying the result message.

Starting URL: https://demoqa.com/buttons

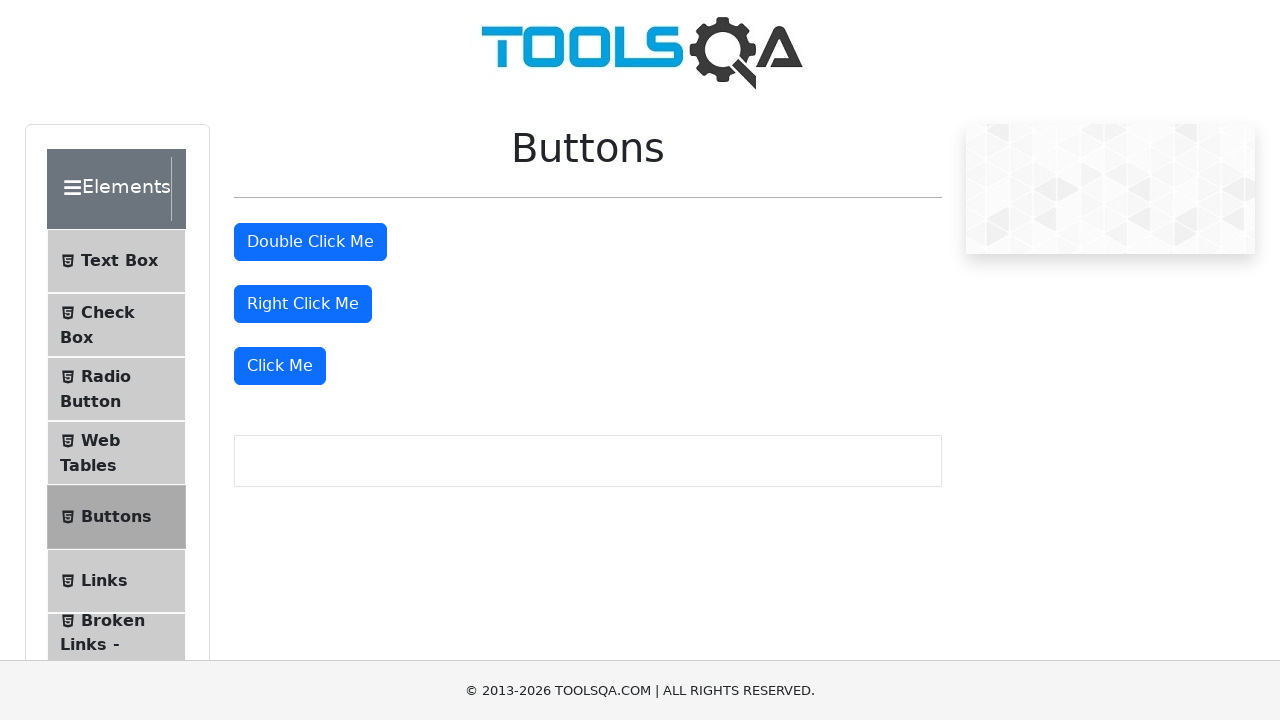

Right-clicked the right click button at (303, 304) on #rightClickBtn
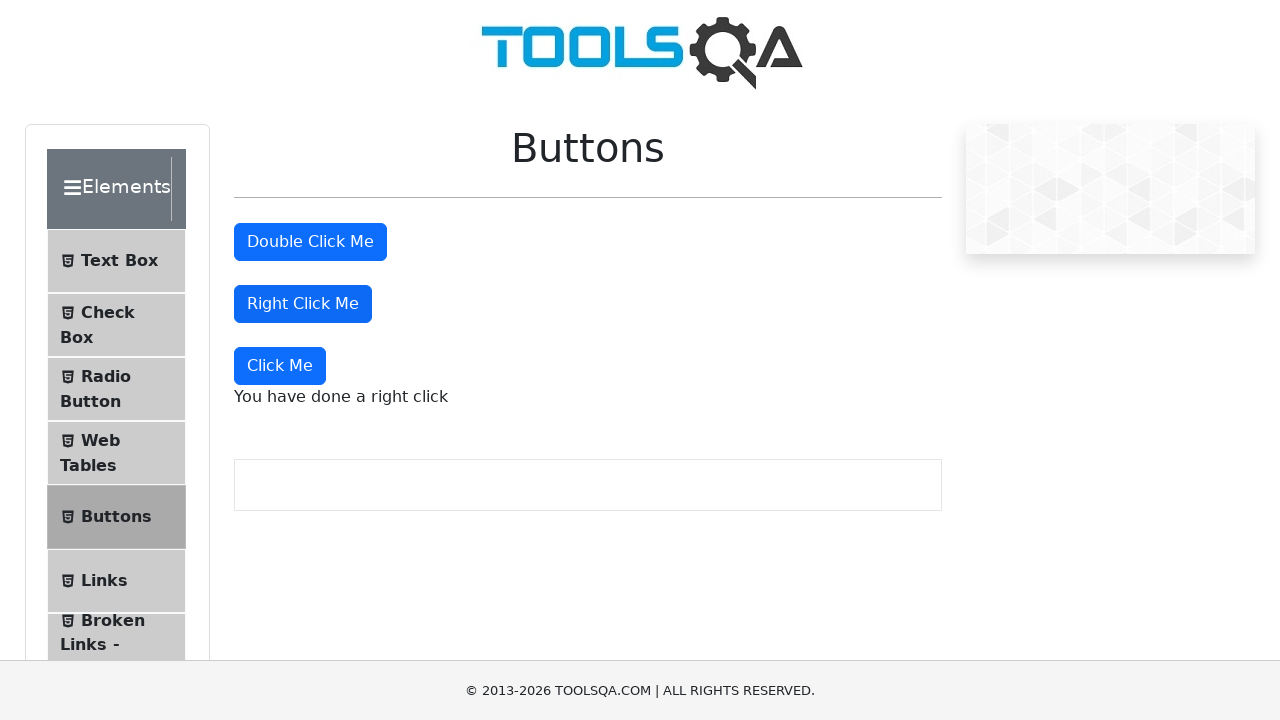

Right-click message appeared
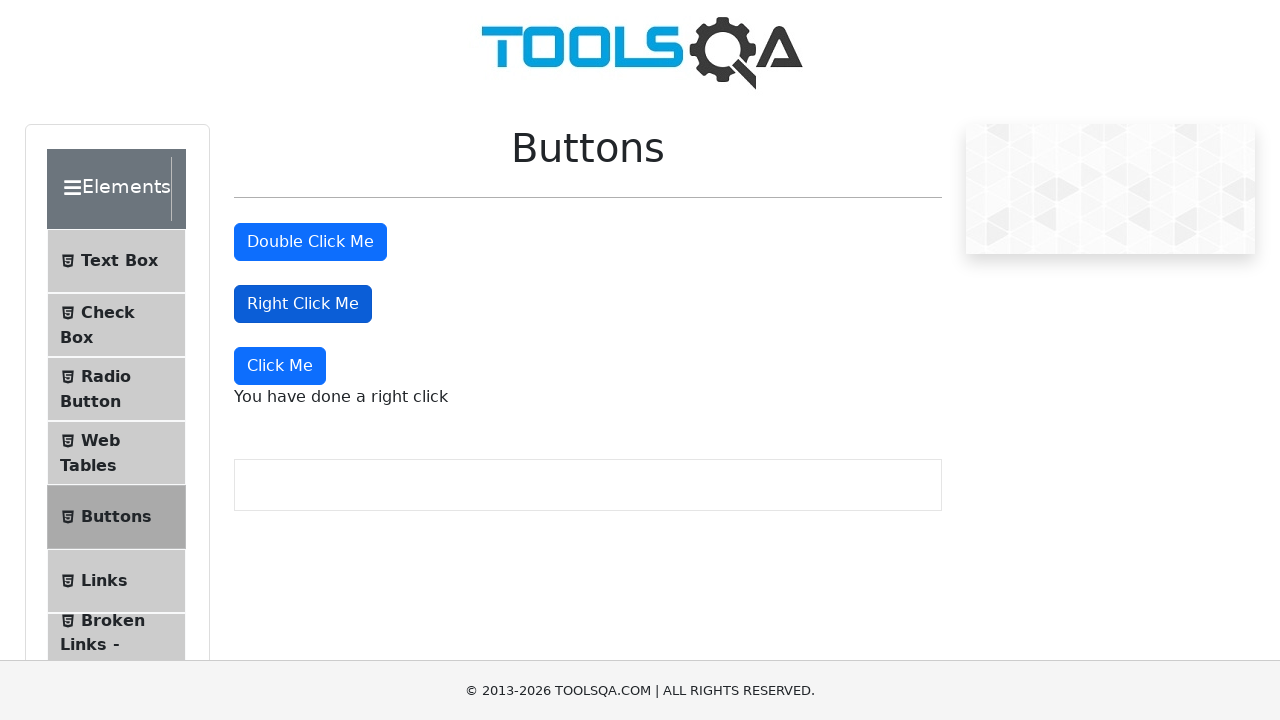

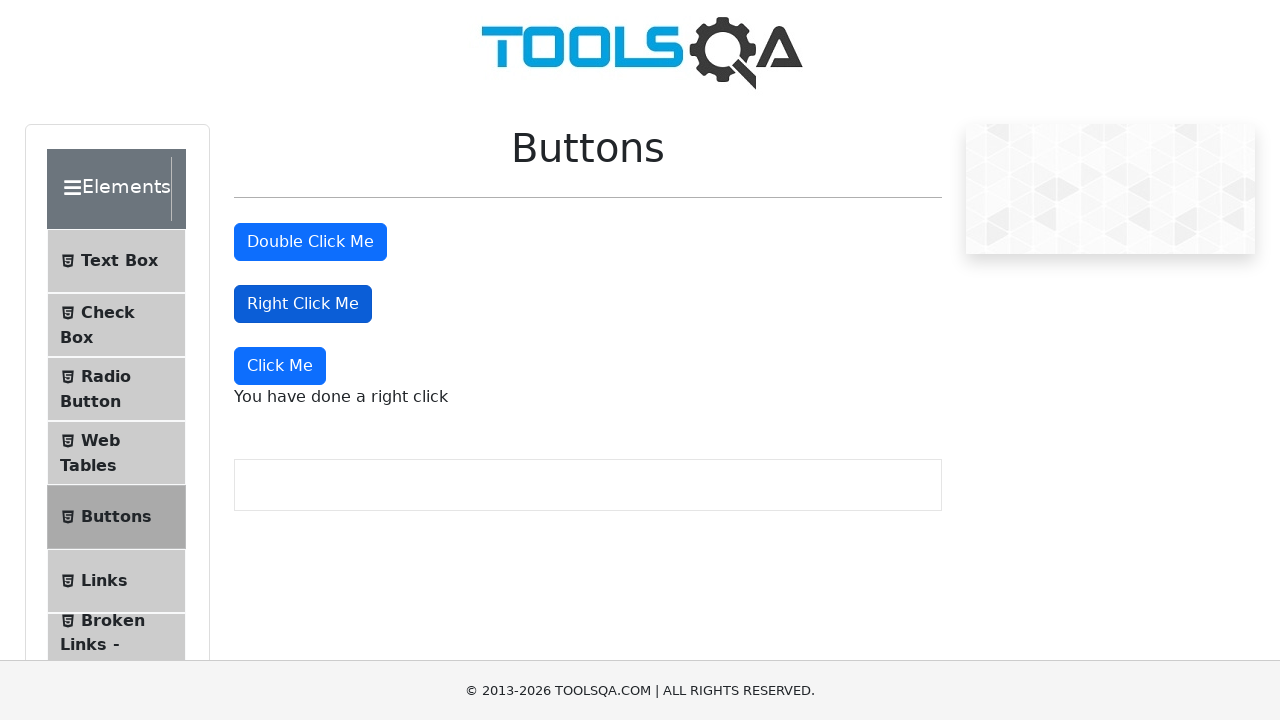